Tests submitting an empty feedback form, clicking Yes, and verifying the generic thank you message appears without a name.

Starting URL: https://uljanovs.github.io/site/tasks/provide_feedback

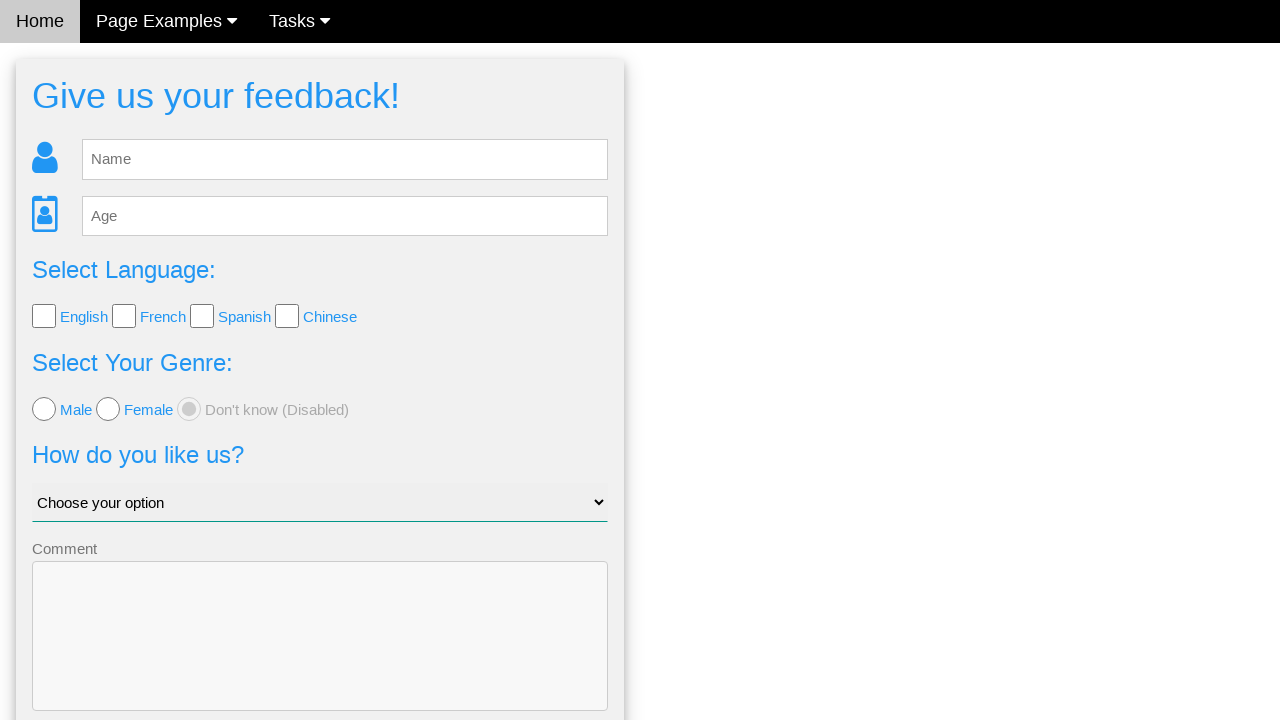

Waited for feedback form to load
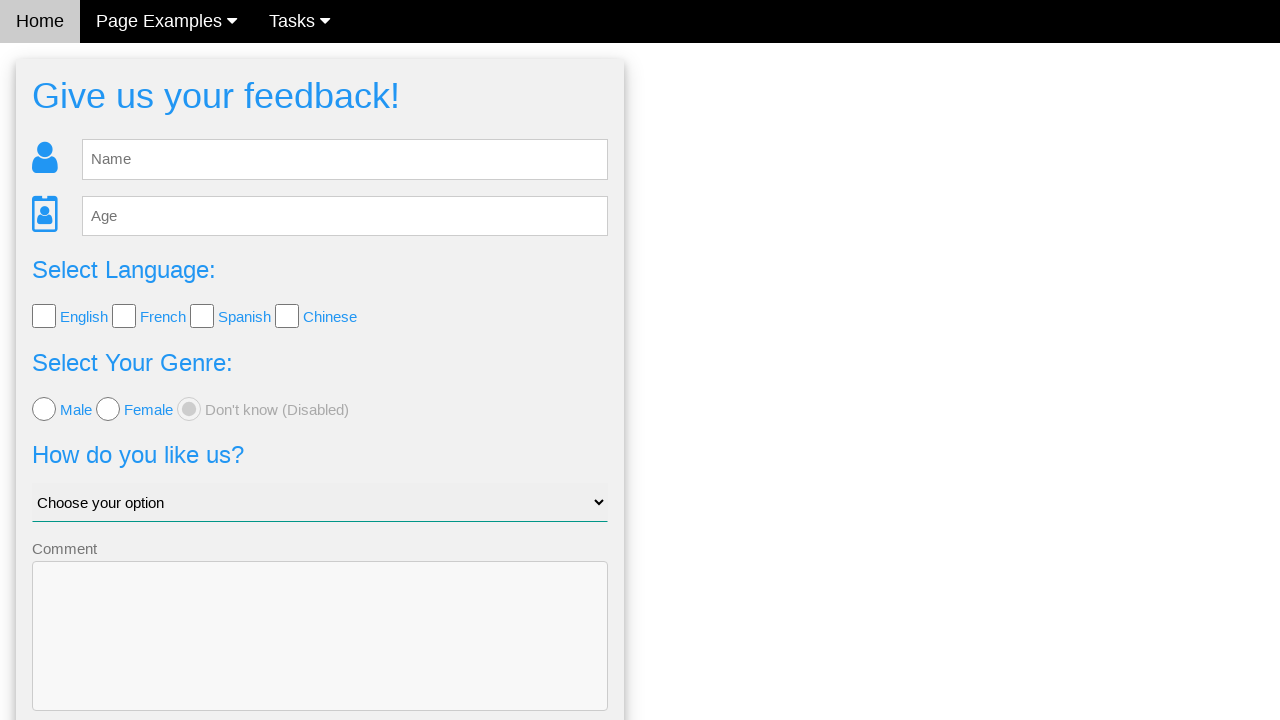

Clicked Send button without entering any feedback at (320, 656) on button
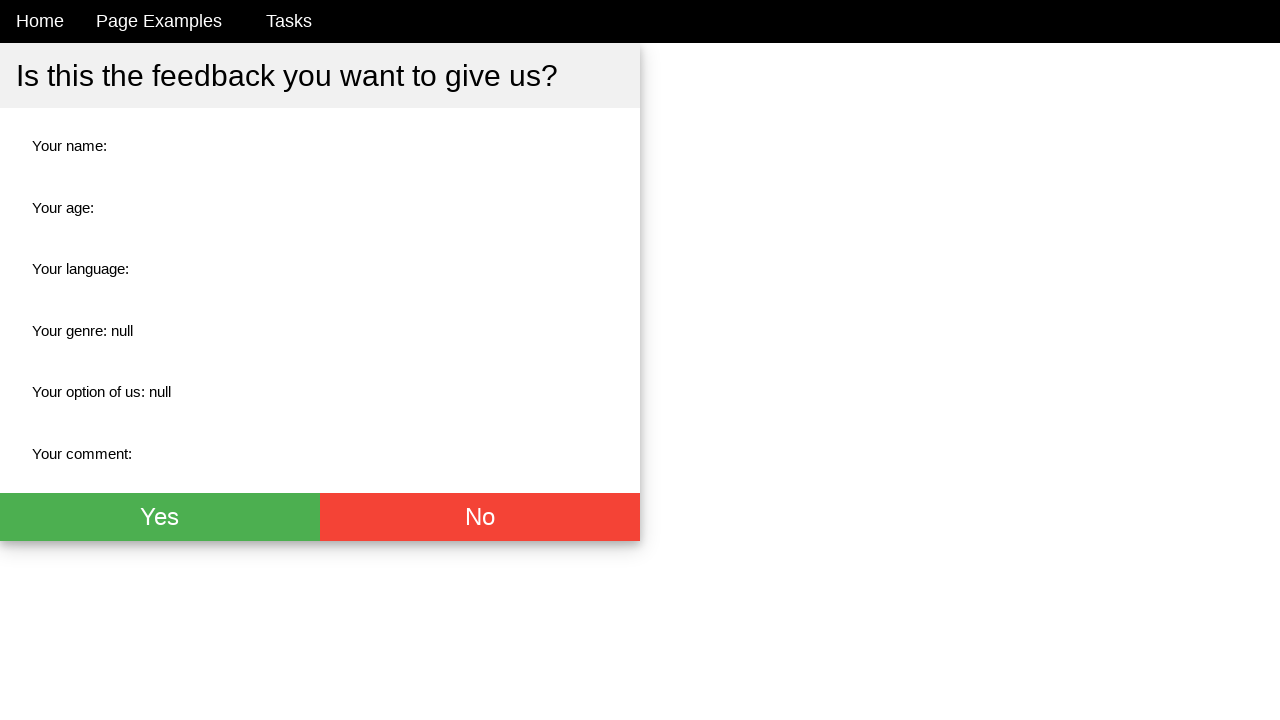

Confirmation page loaded with Yes button
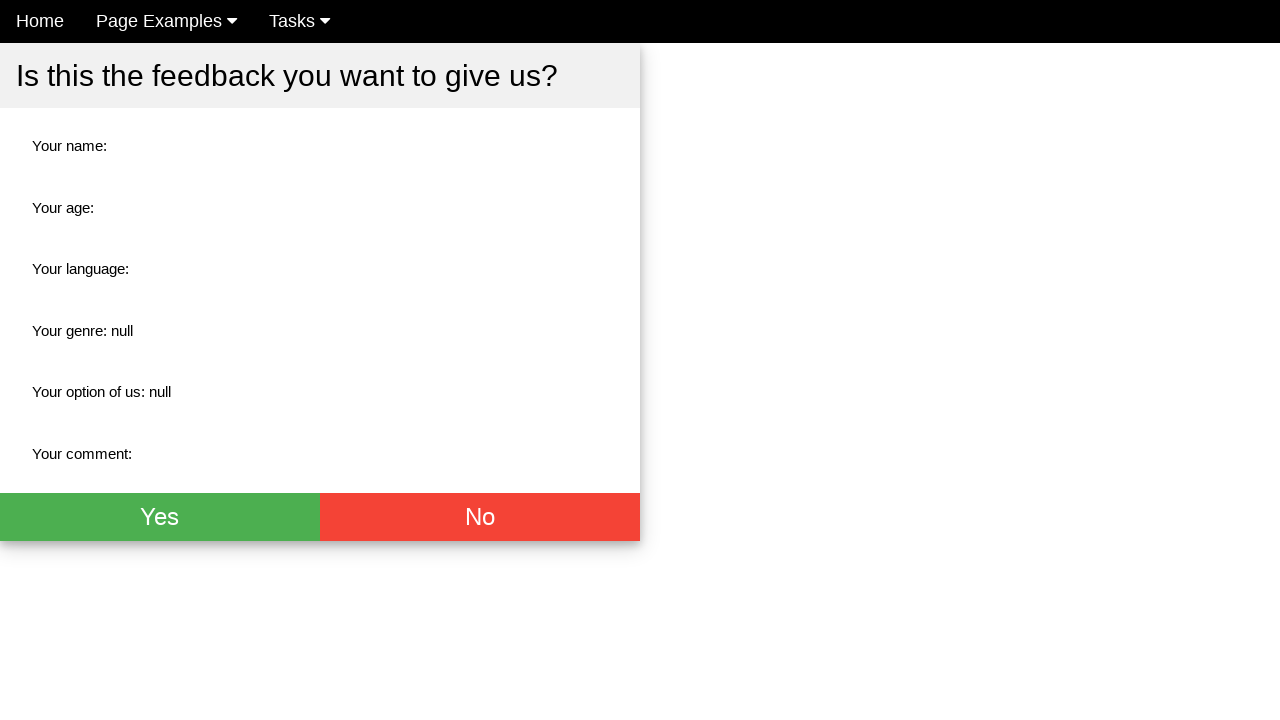

Clicked Yes button to confirm empty feedback submission at (160, 517) on xpath=//button[.='Yes']
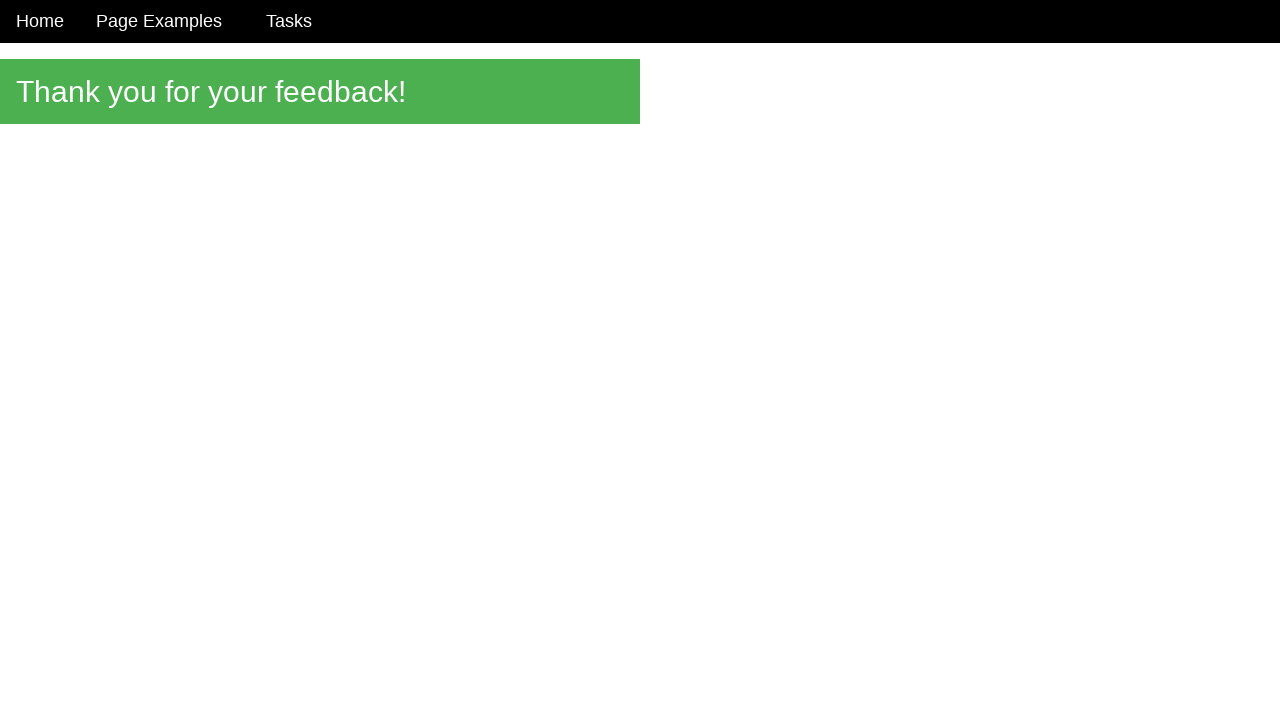

Thank you message appeared
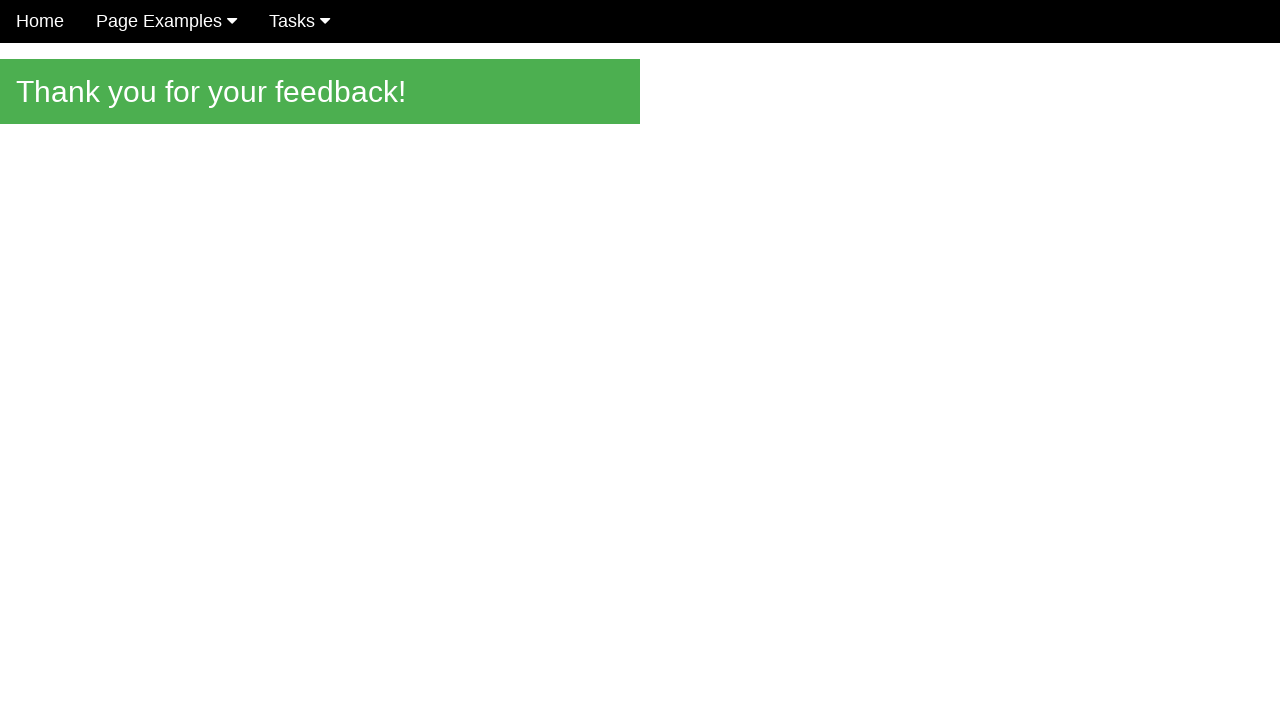

Verified generic thank you message displays without name
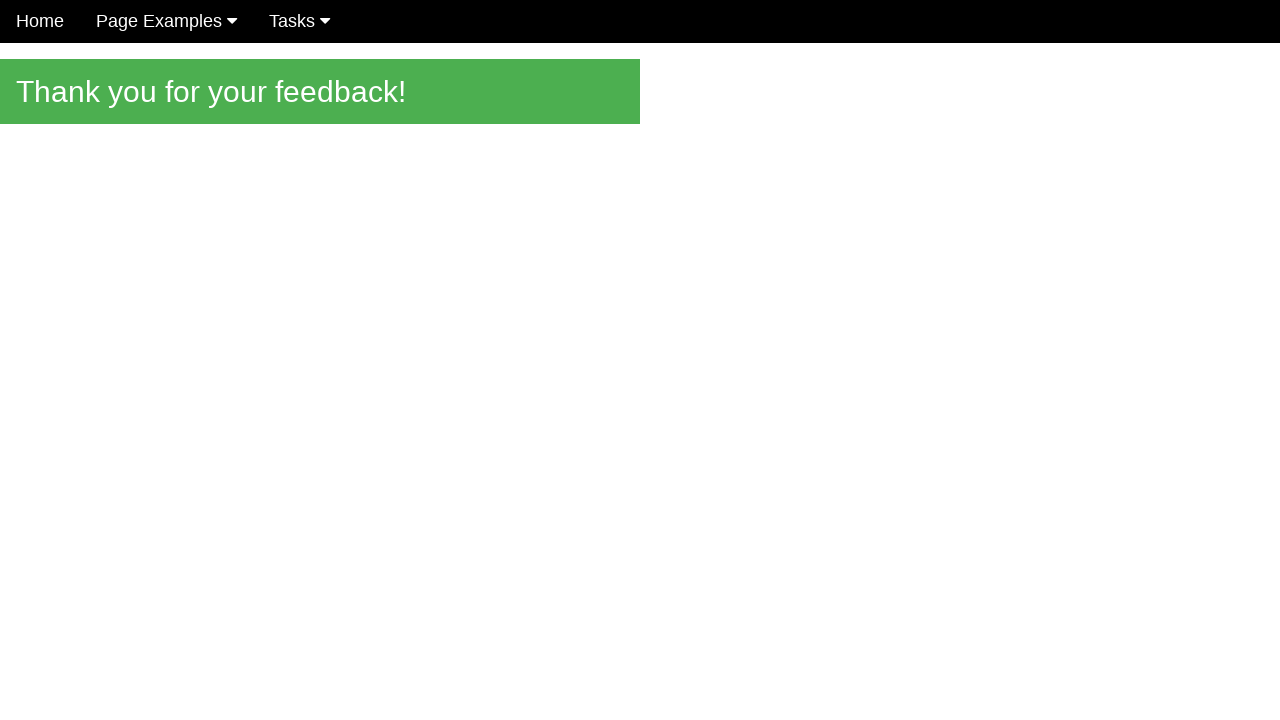

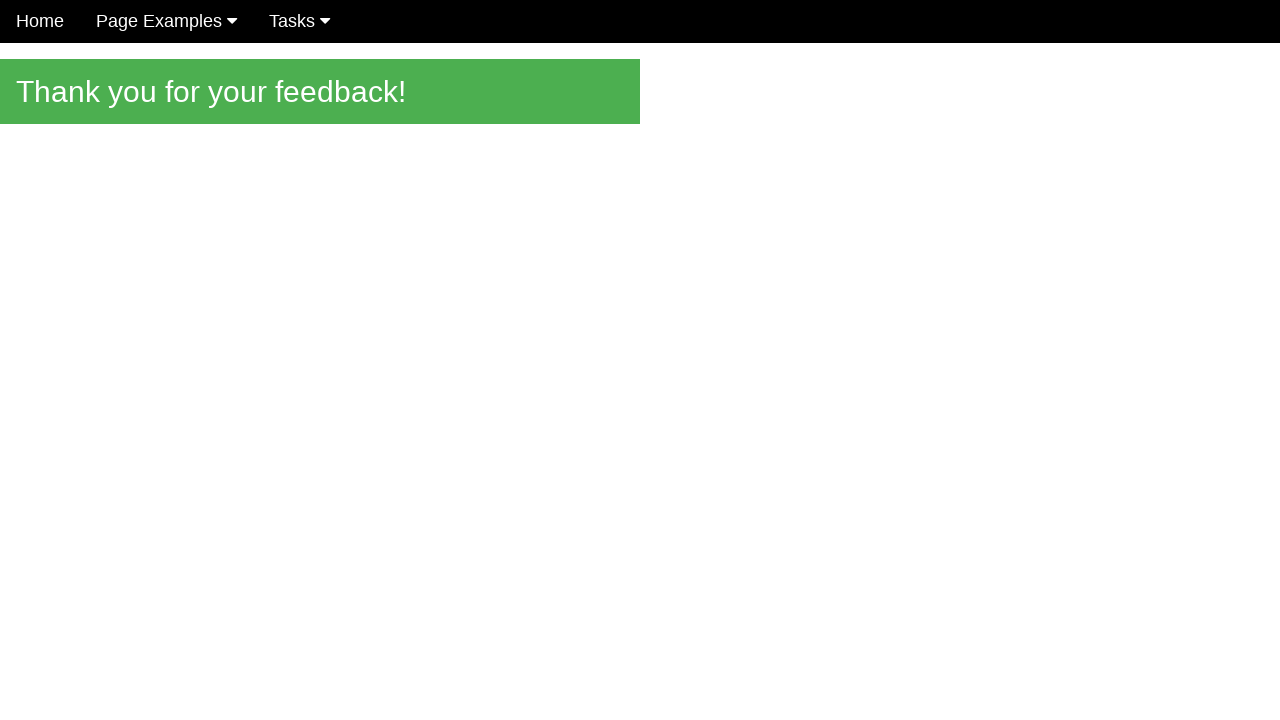